Navigates to a company's historical page on the Amman Stock Exchange website, clicks on the Disclosure tab, opens the Annual Financial Report, and navigates through different financial report types (Statement of financial position, Income statement, Cash flows, etc.).

Starting URL: https://www.ase.com.jo/en/company_historical/AALU

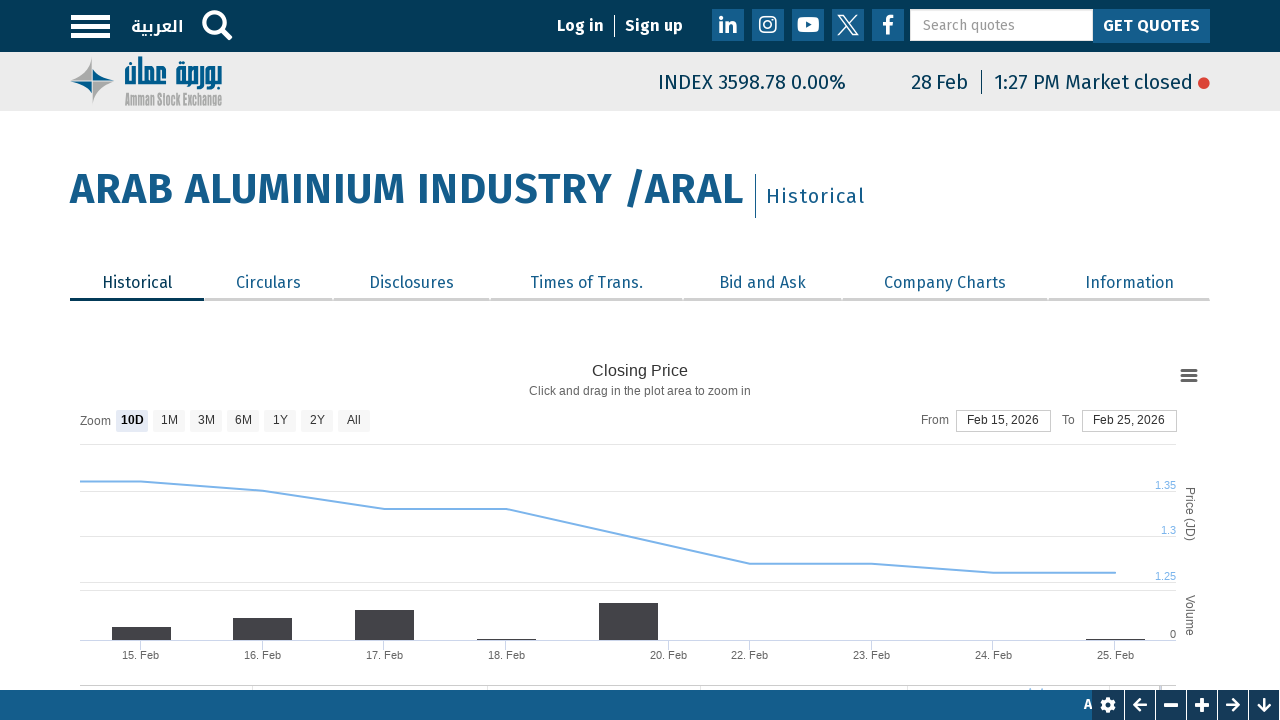

Waited for navigation tabs to load
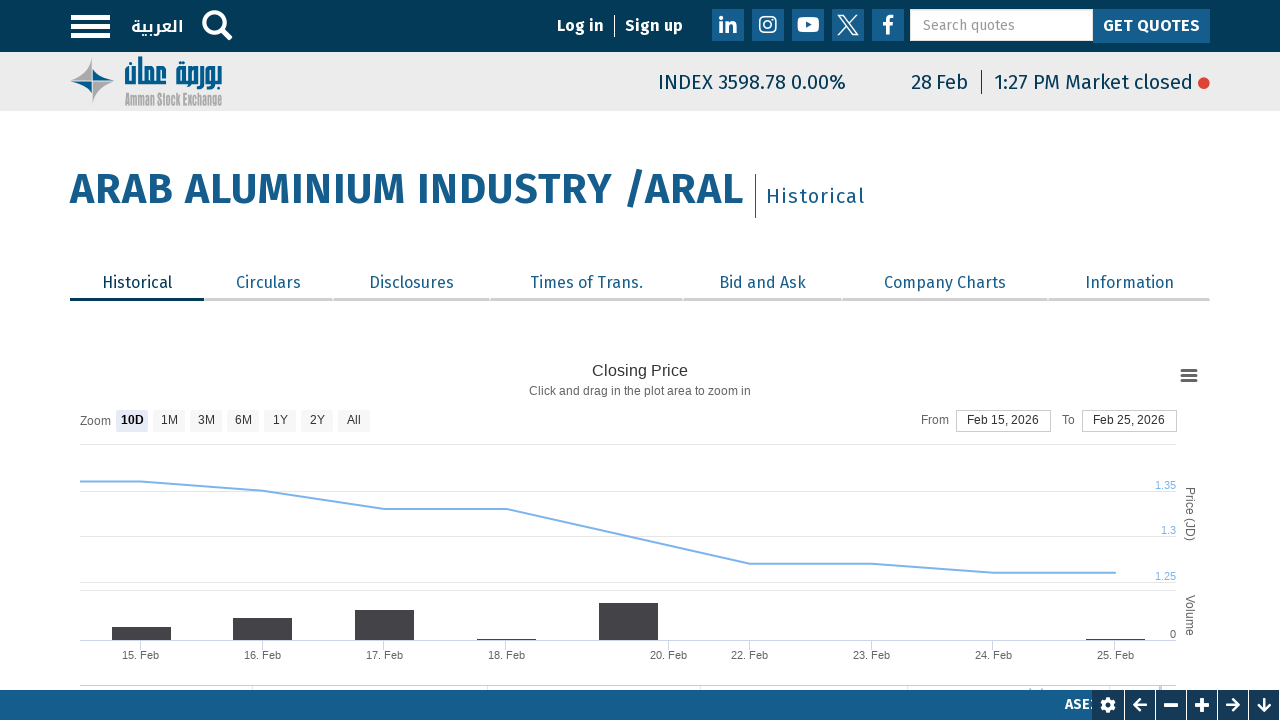

Located navigation tabs
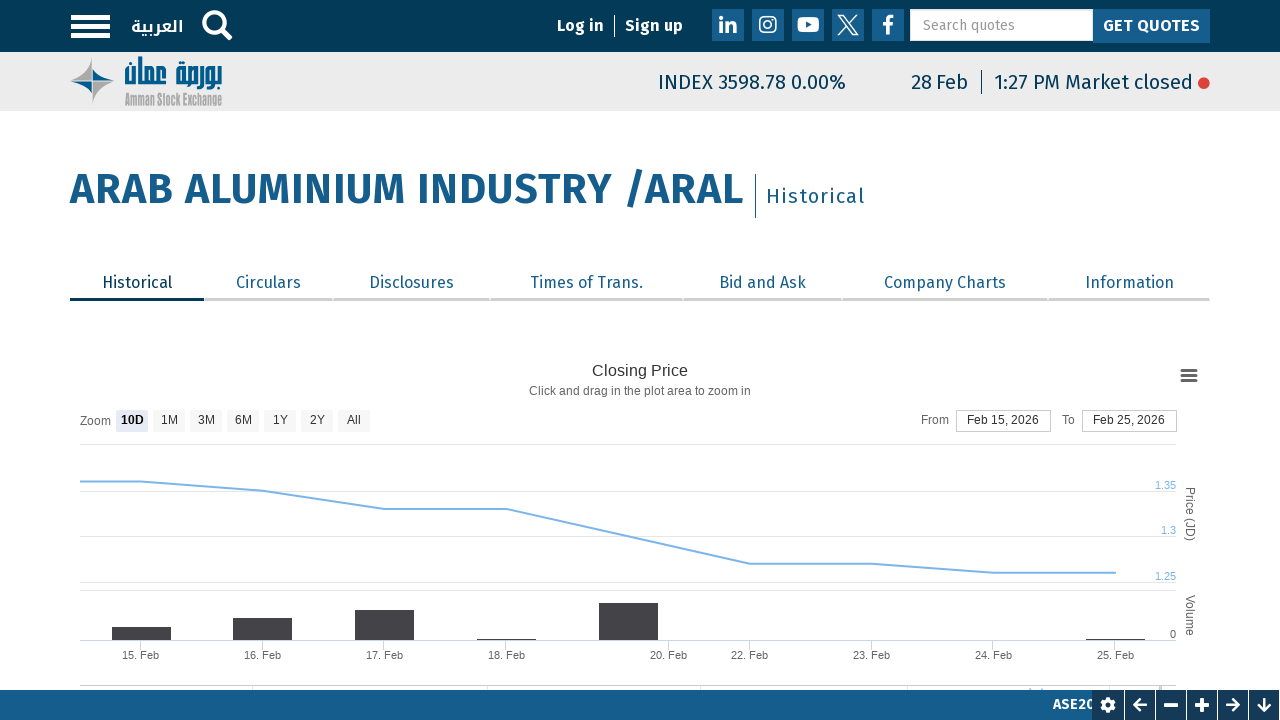

Clicked on Disclosure tab (3rd tab) at (411, 285) on ul.tabs--primary.nav.nav-tabs a >> nth=2
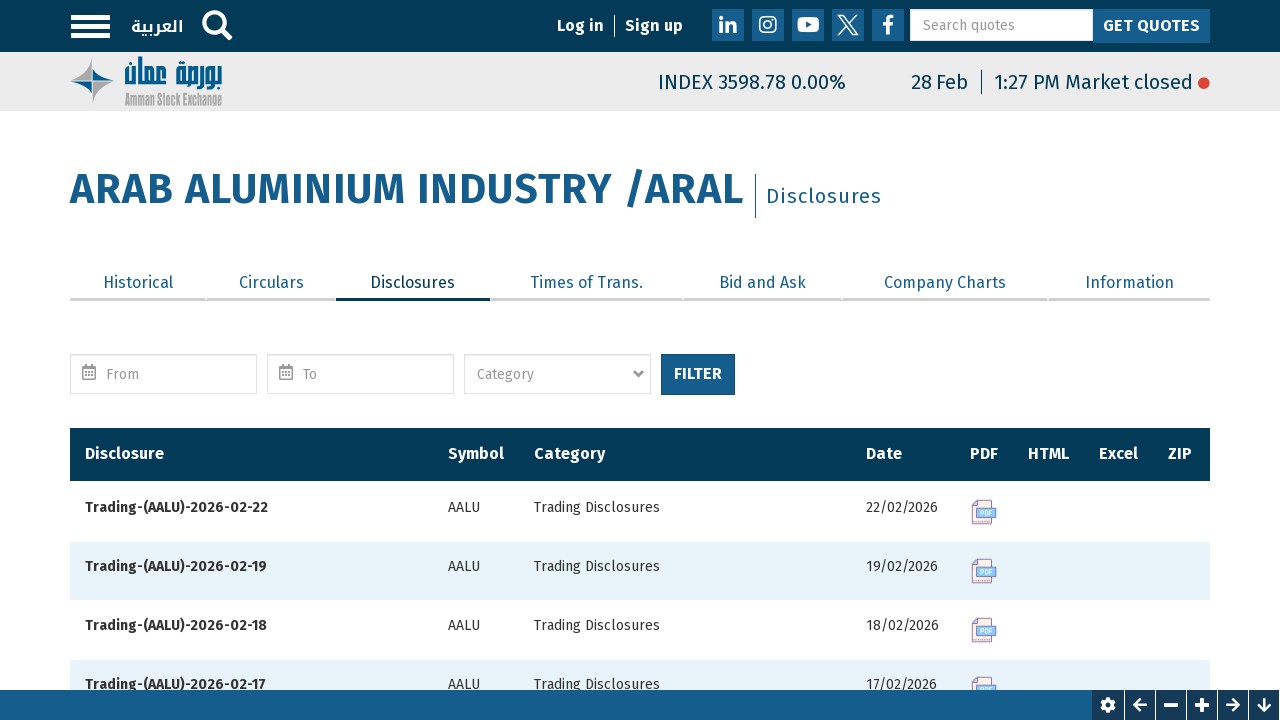

Waited for table rows to load
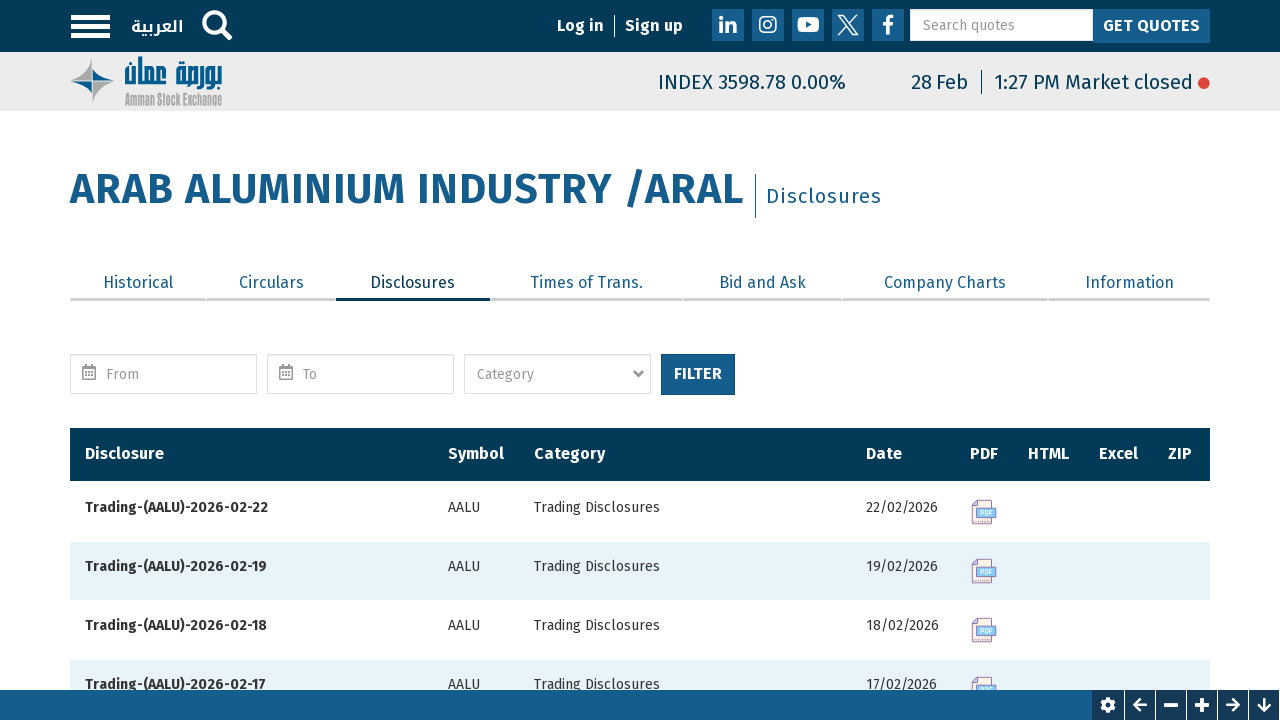

Located all table rows
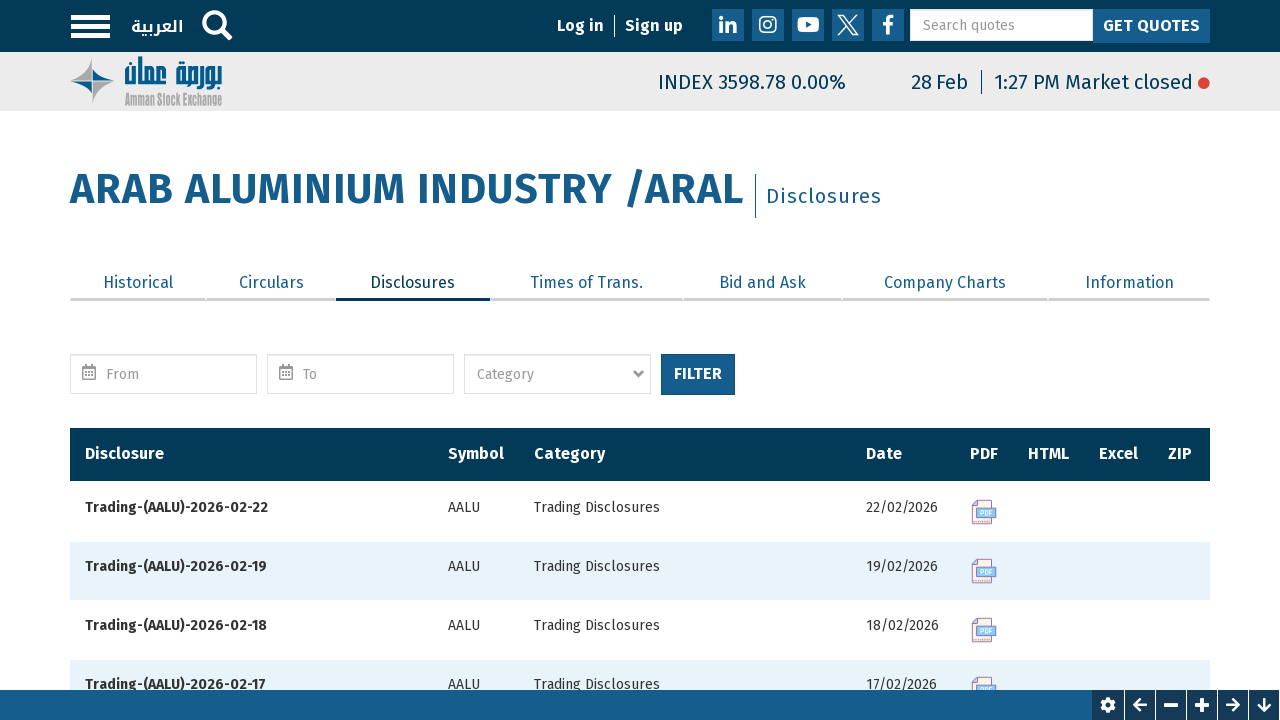

Clicked on Annual Financial Report row at (1048, 360) on tr >> nth=40 >> td[headers='view-filename-html-table-column']
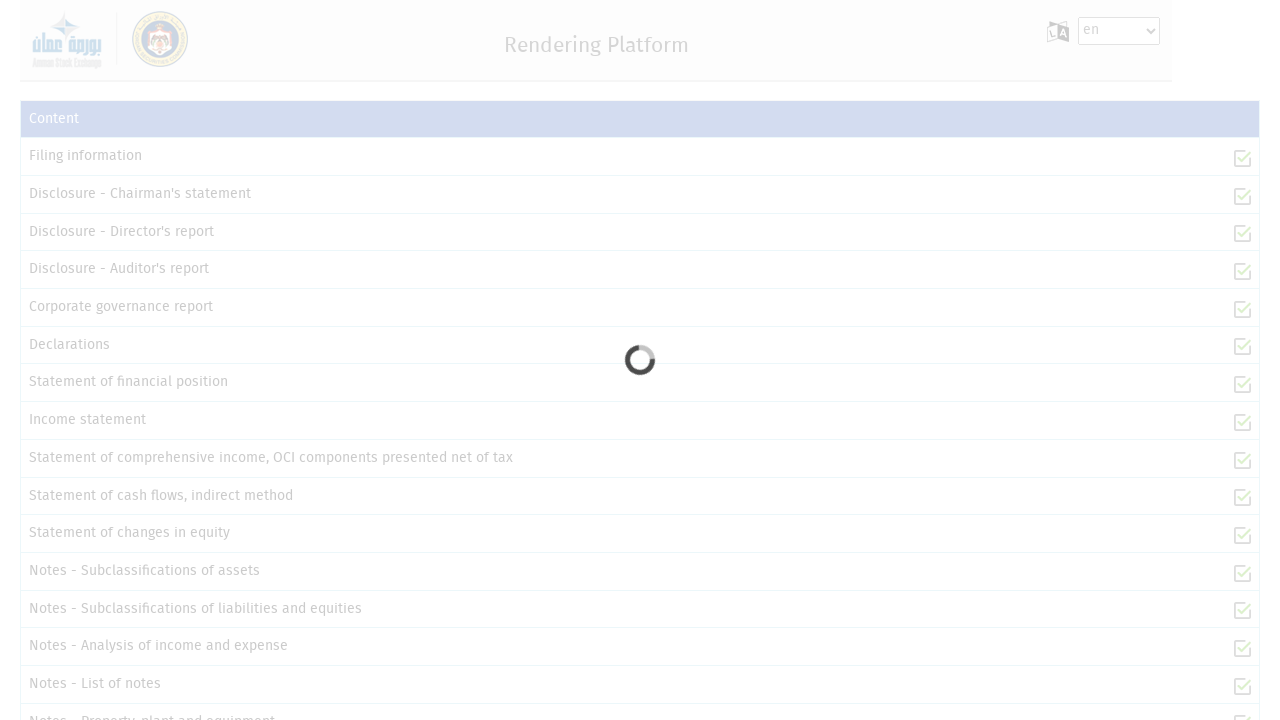

Waited for page to load (networkidle)
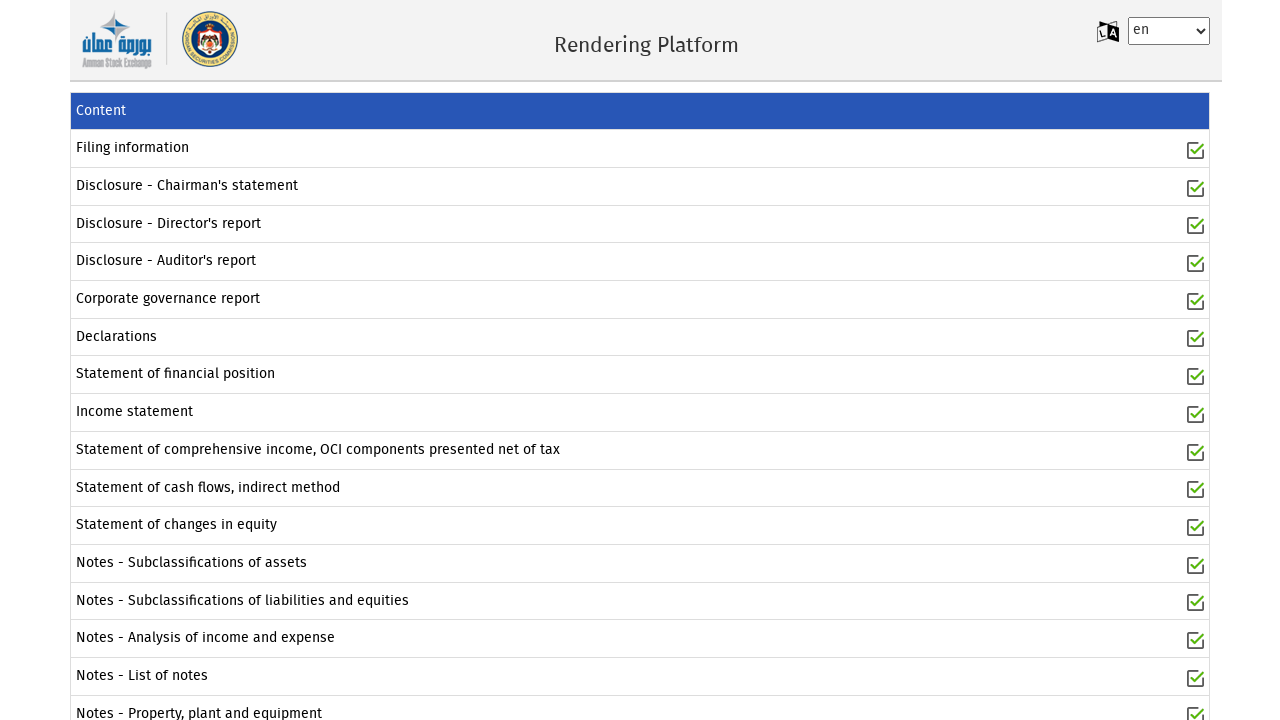

Waited for taxonomy data links to load
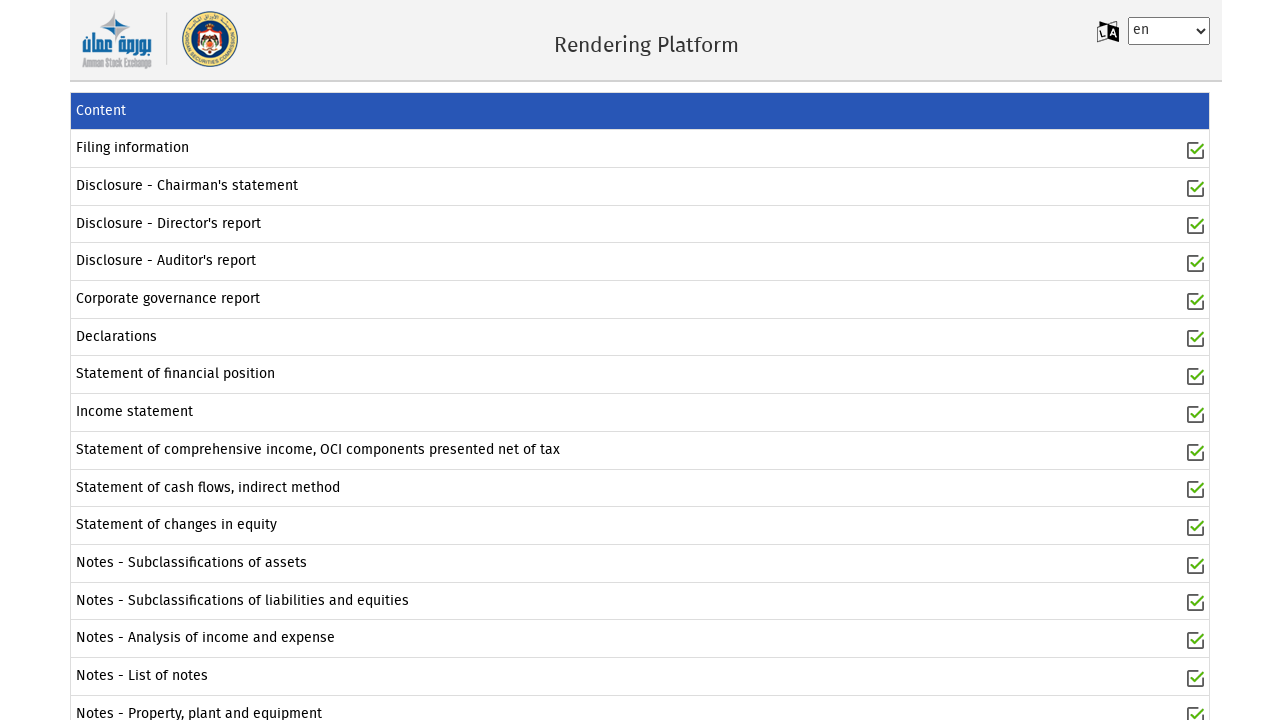

Located all taxonomy data links
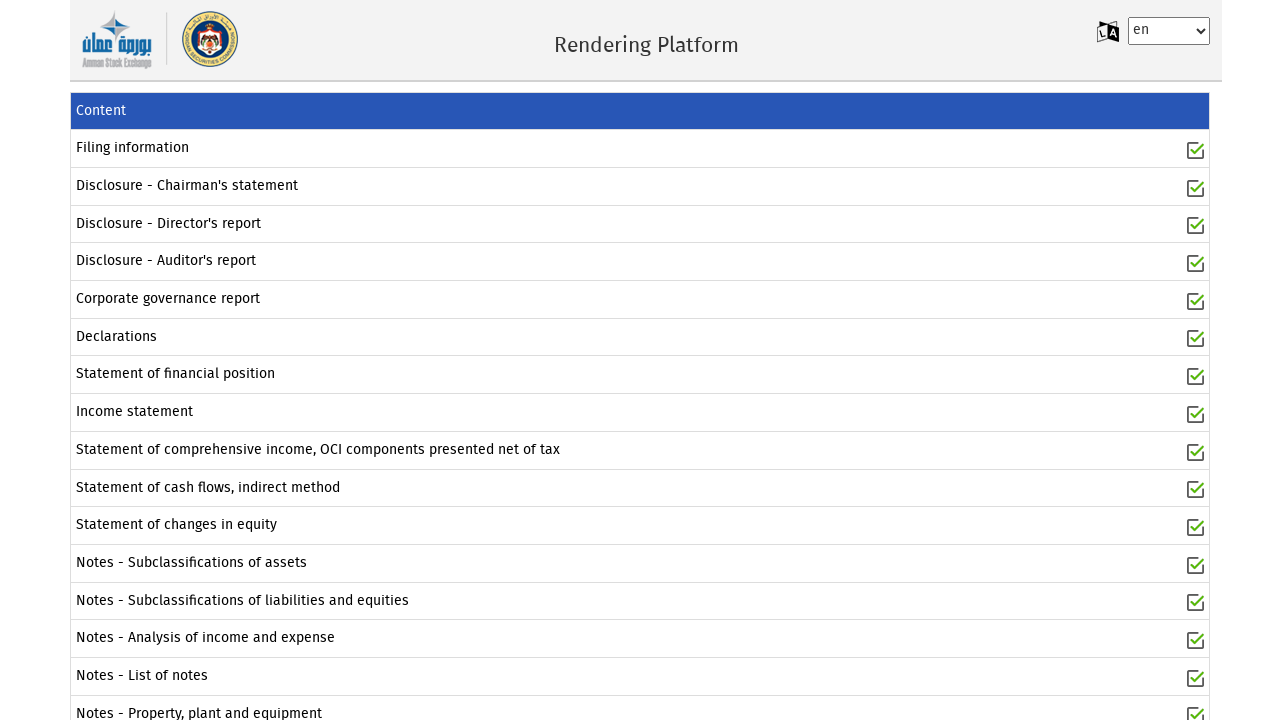

Clicked on Statement of financial position at (176, 253) on a[ng-click='GetTaxonomyData(row)'] >> nth=6
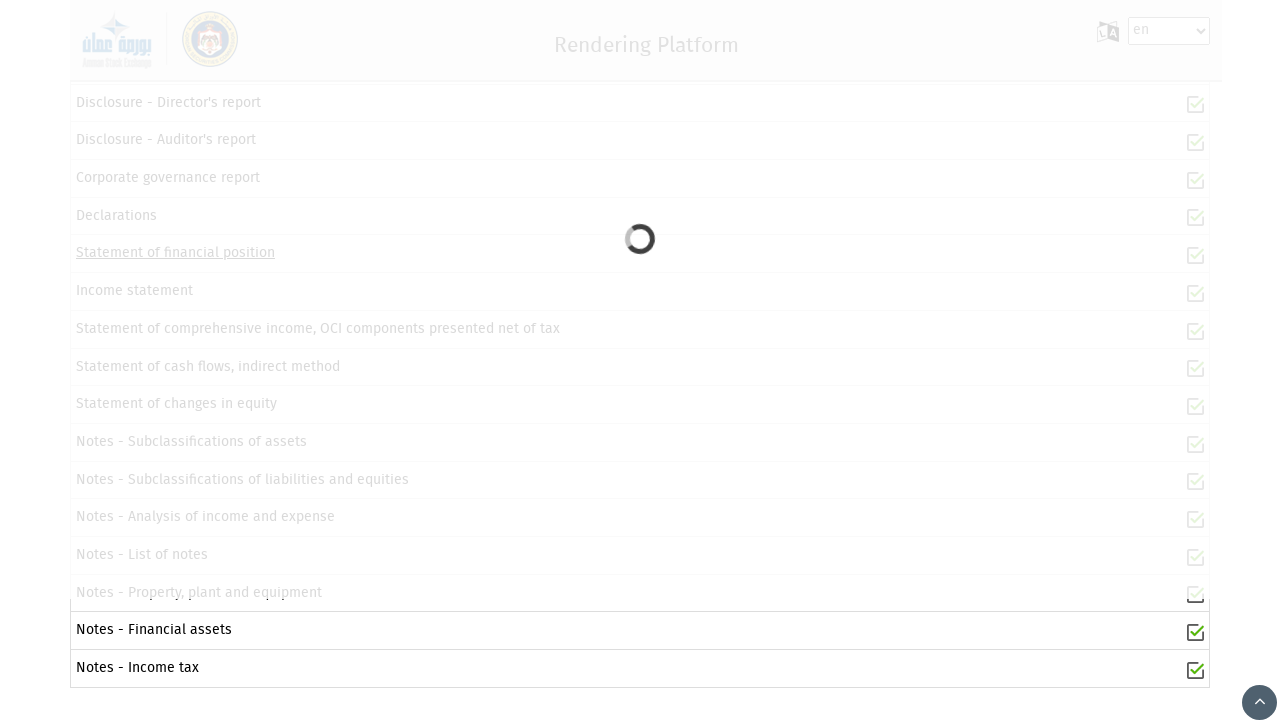

Navigated back to reports page
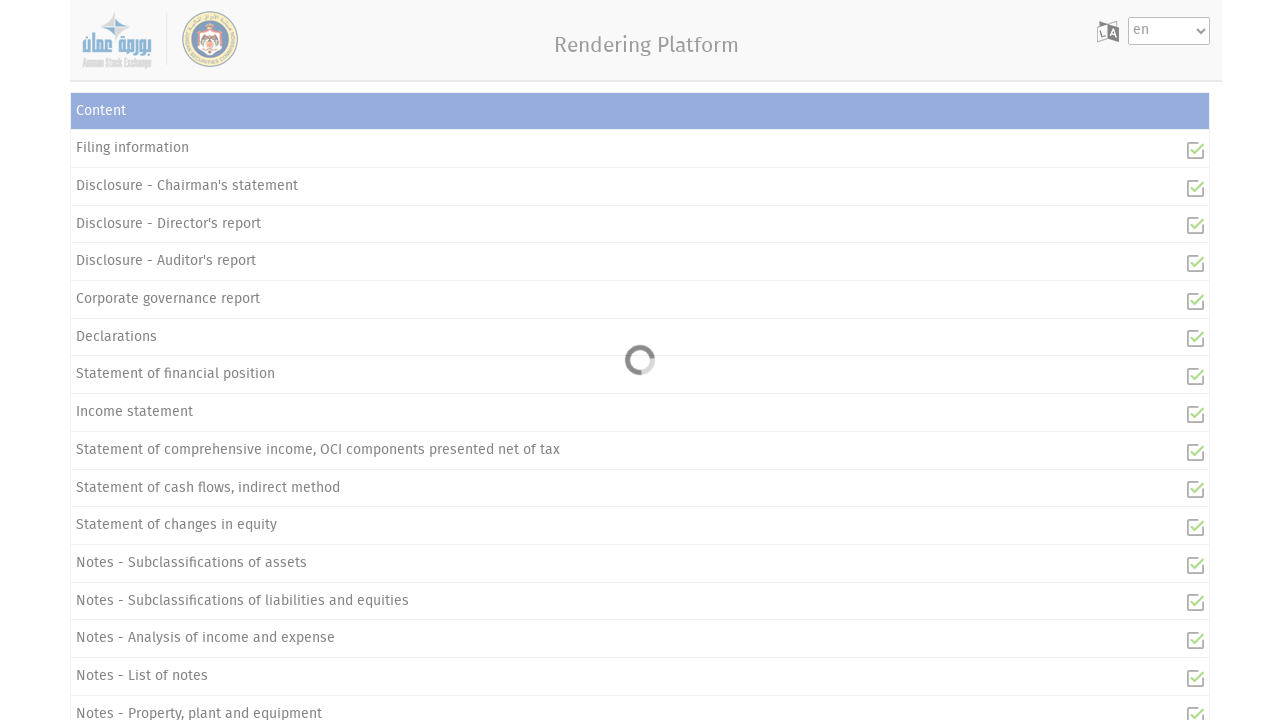

Waited for taxonomy data links to load
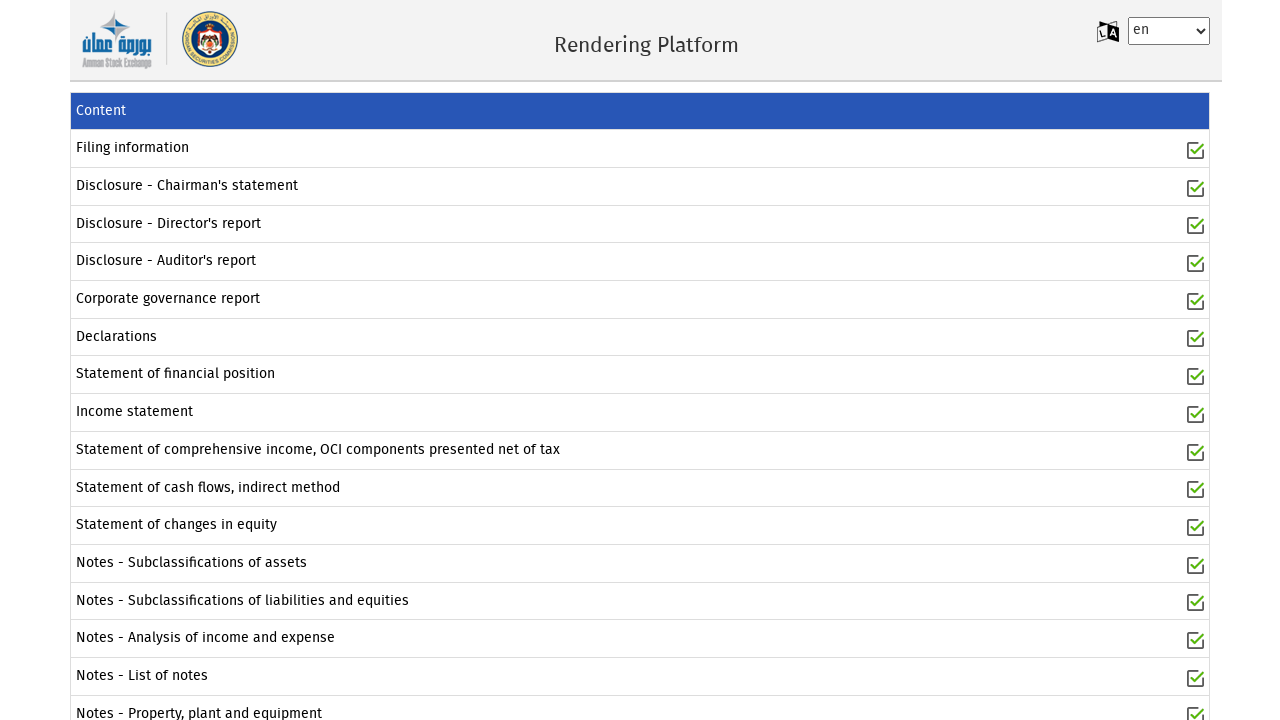

Located all taxonomy data links
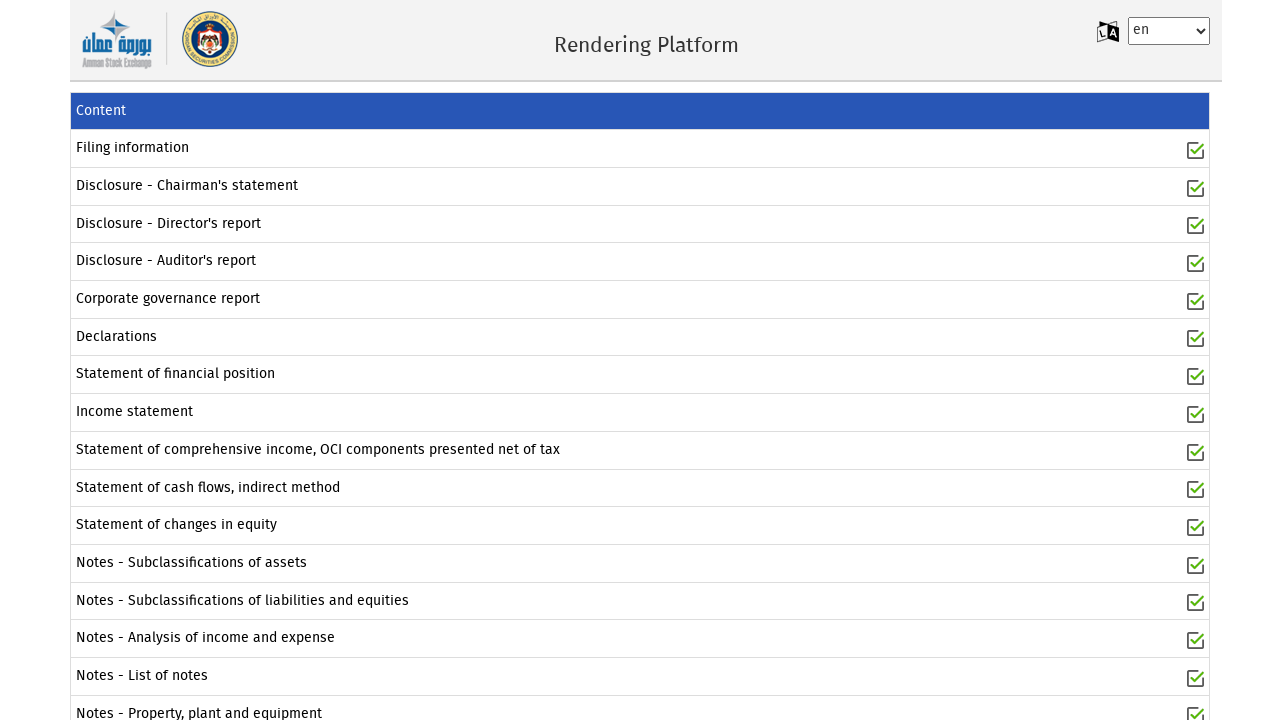

Clicked on Income statement at (134, 412) on a[ng-click='GetTaxonomyData(row)'] >> nth=7
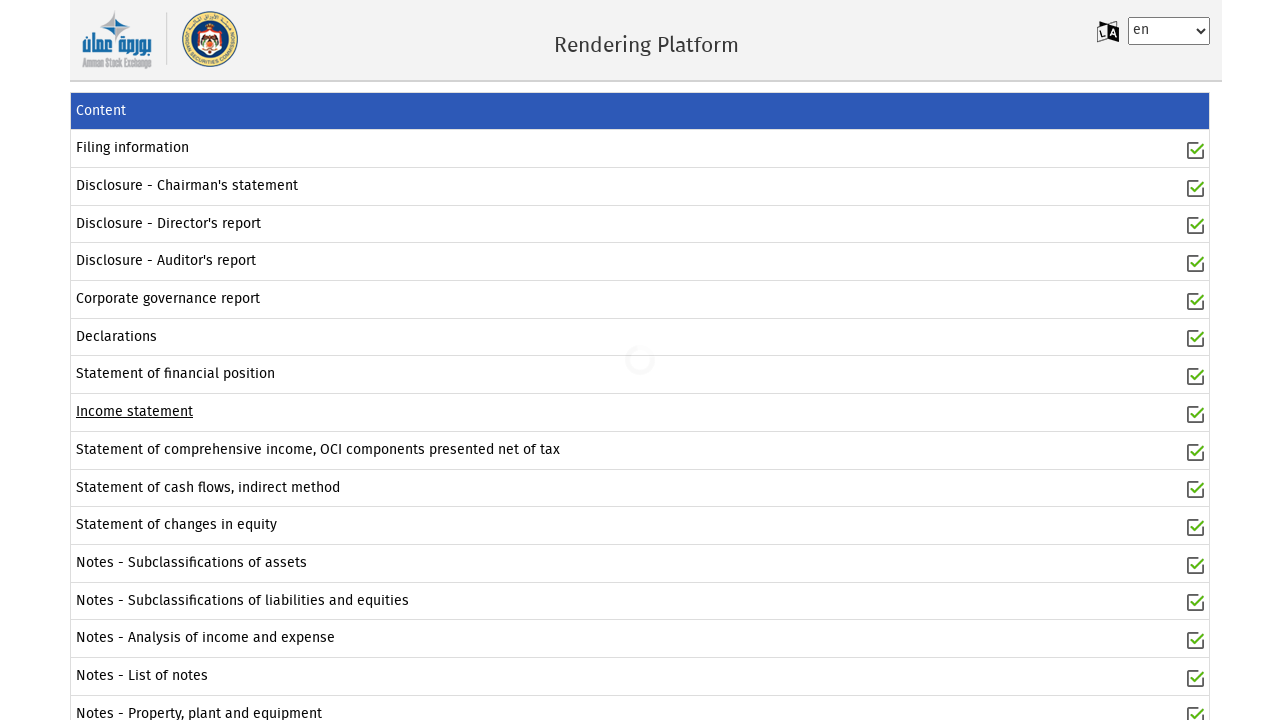

Navigated back to reports page
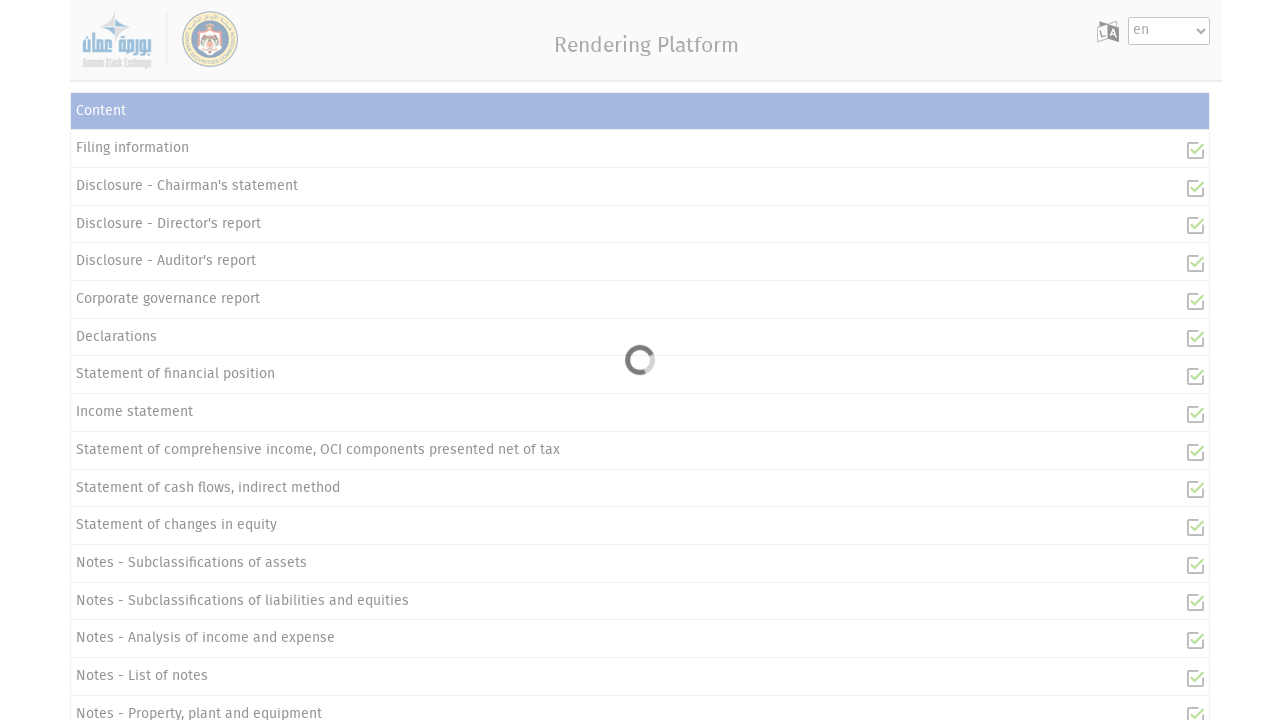

Waited for taxonomy data links to load
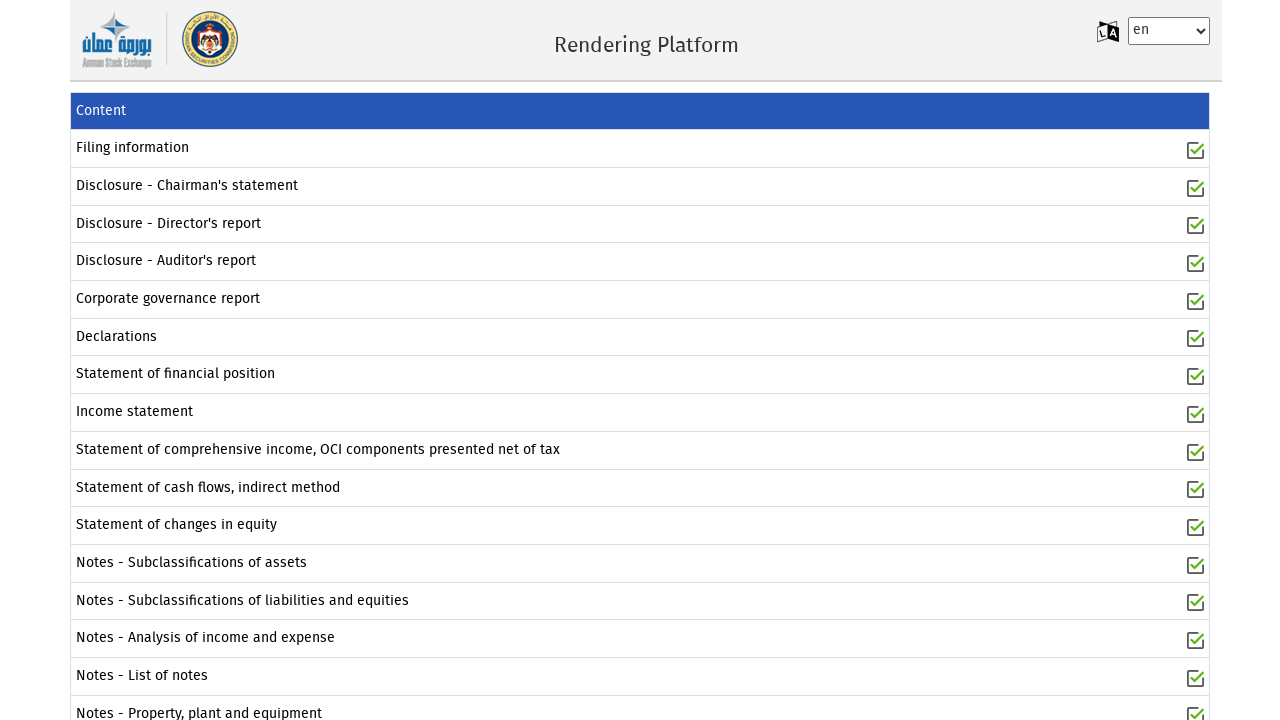

Located all taxonomy data links
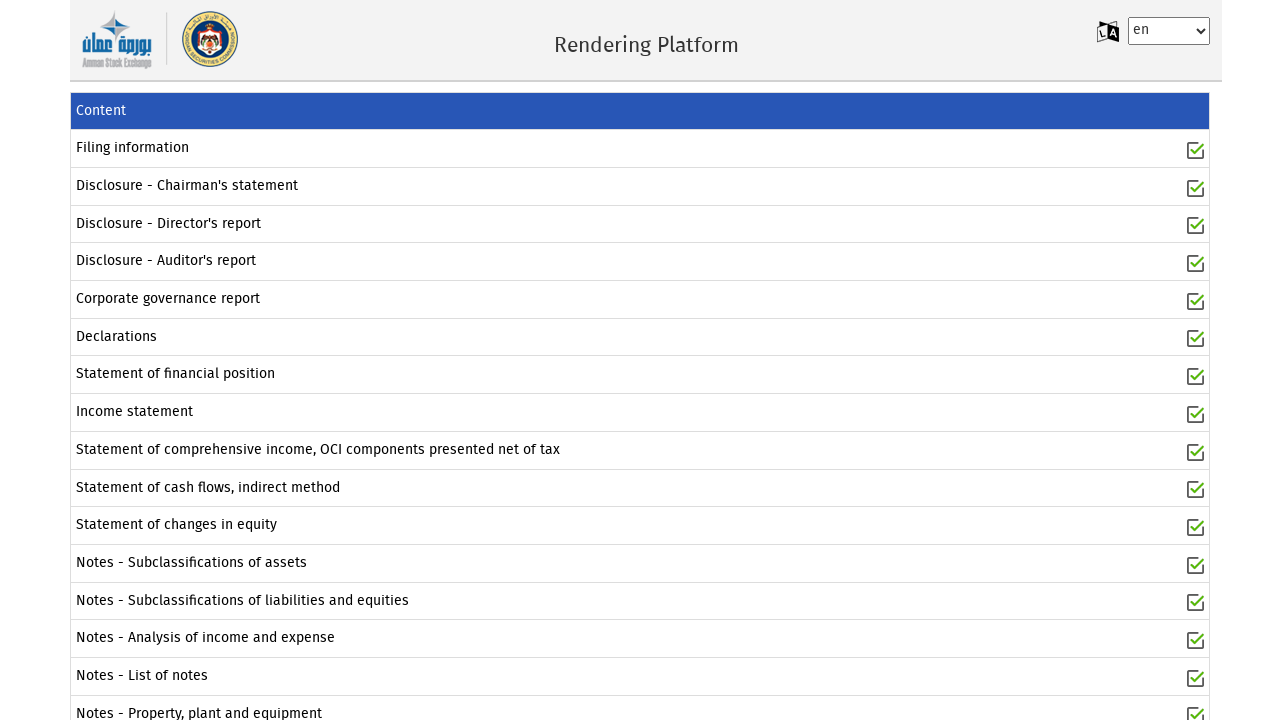

Clicked on Statement of cash flows, indirect method at (208, 488) on a[ng-click='GetTaxonomyData(row)'] >> nth=9
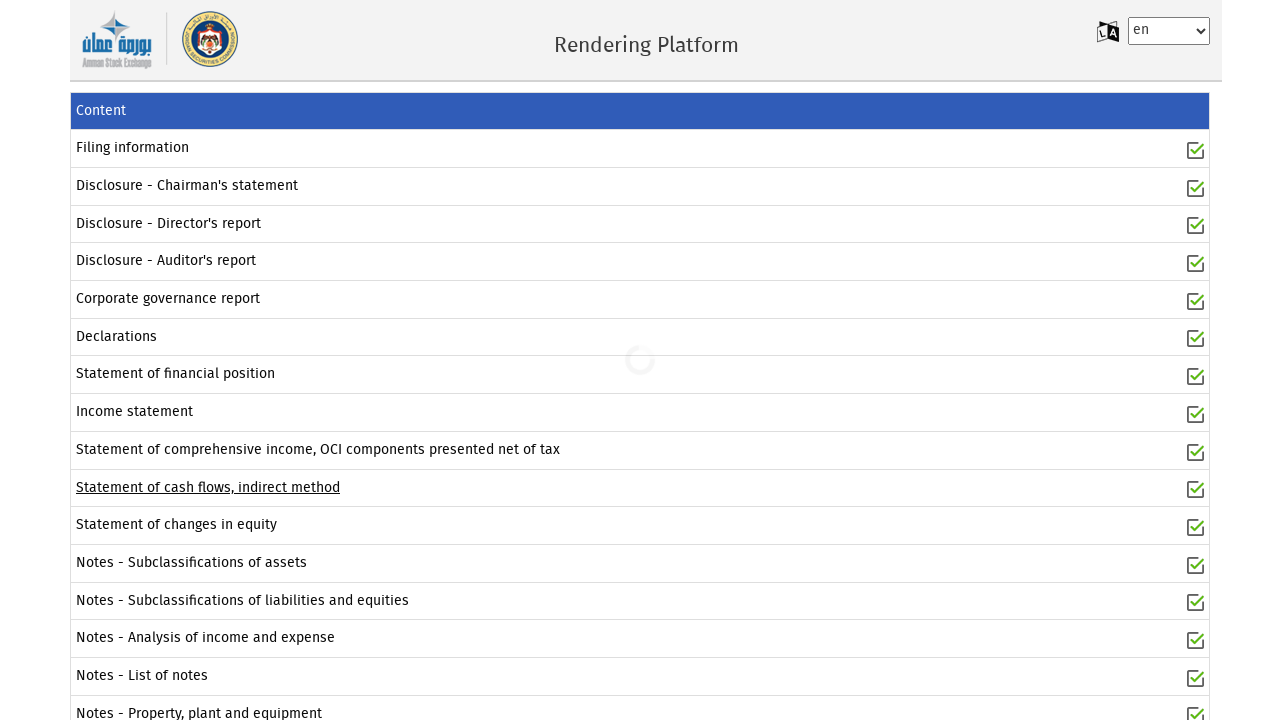

Navigated back to reports page
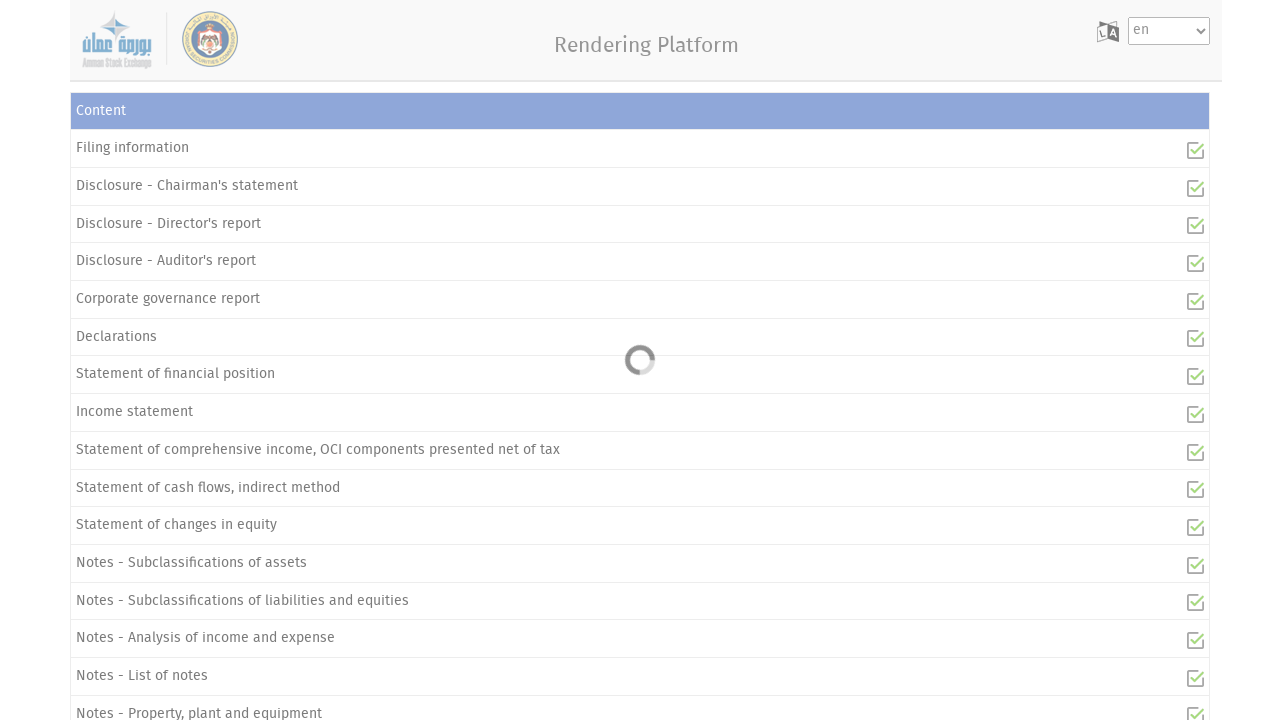

Waited for taxonomy data links to load
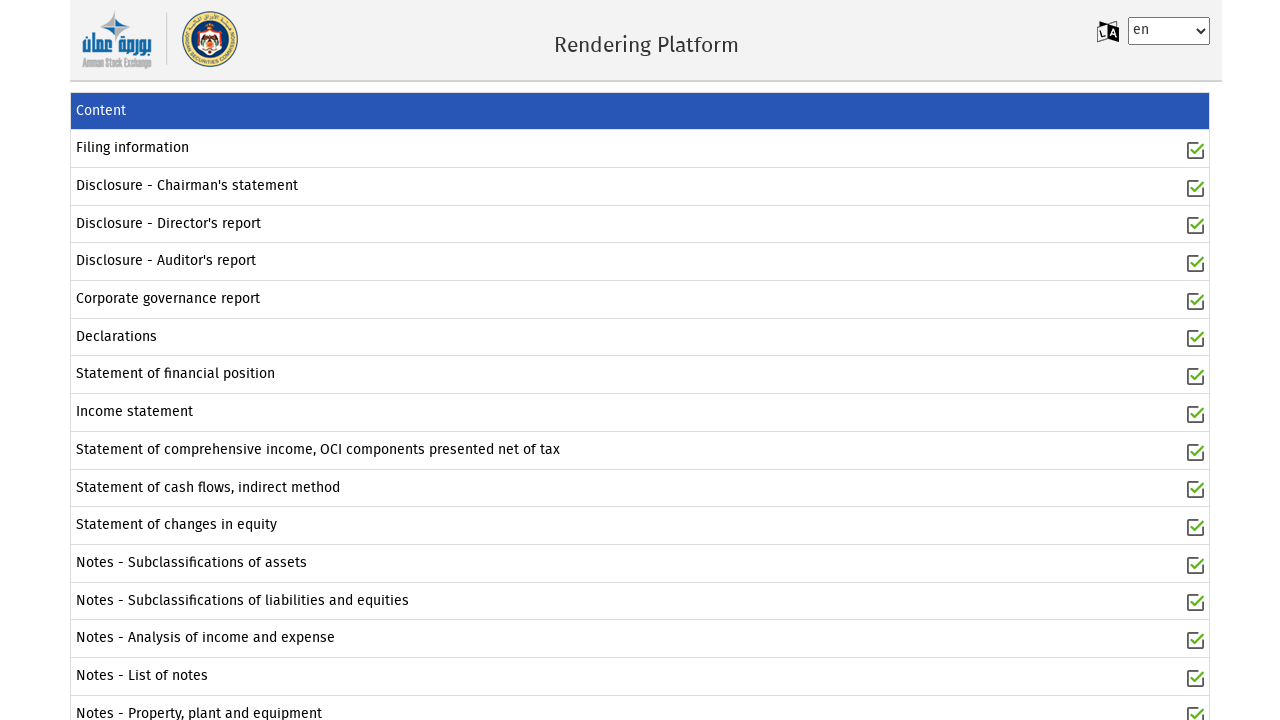

Located all taxonomy data links
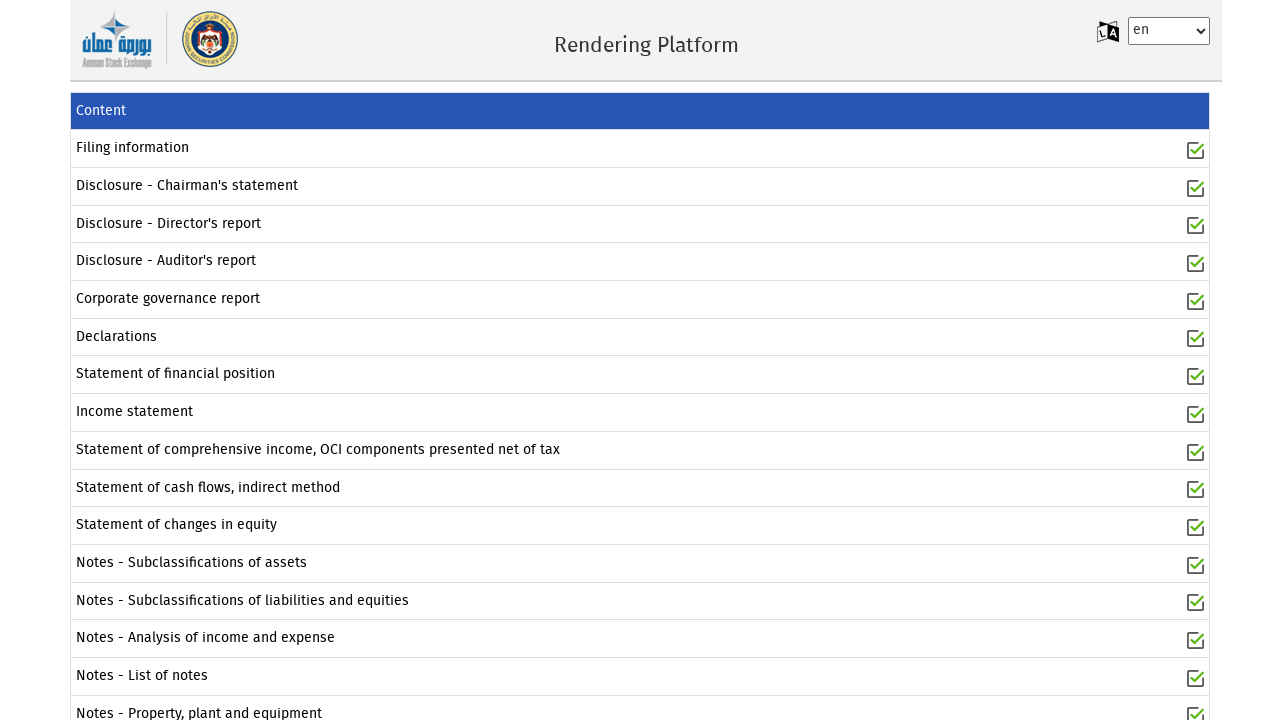

Clicked on Notes - Subclassifications of assets at (192, 563) on a[ng-click='GetTaxonomyData(row)'] >> nth=11
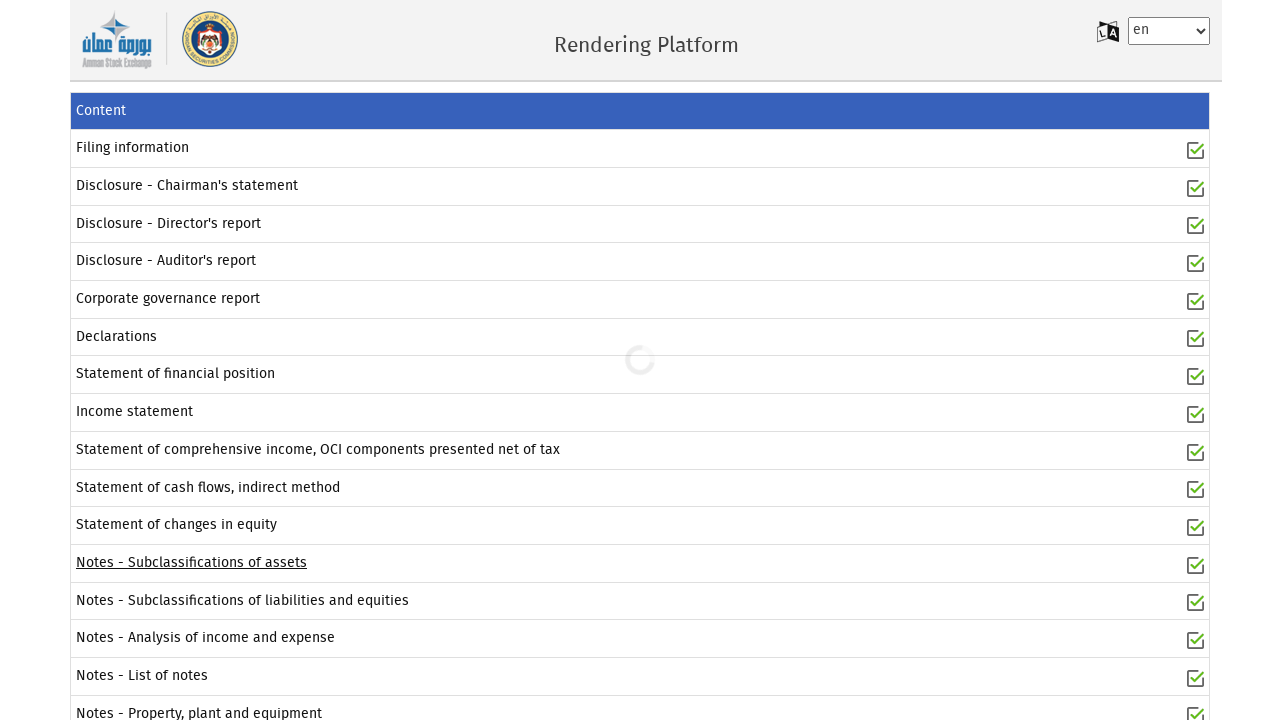

Navigated back to reports page
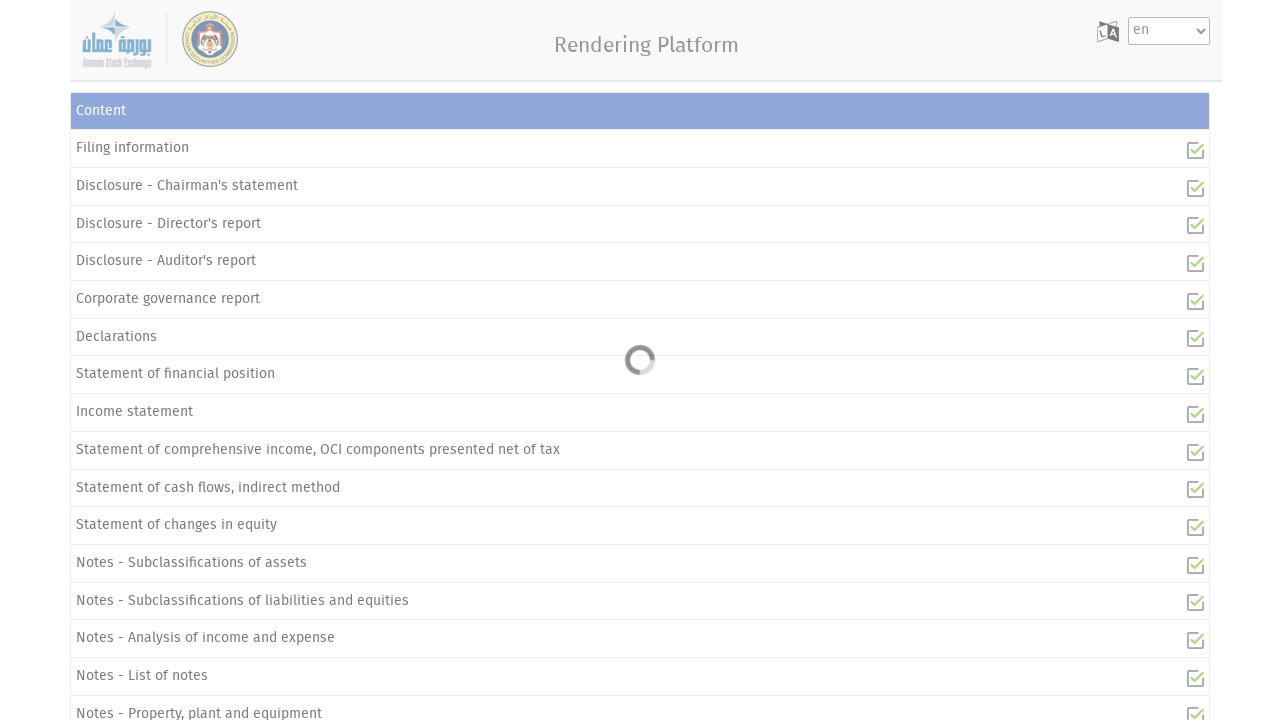

Waited for taxonomy data links to load
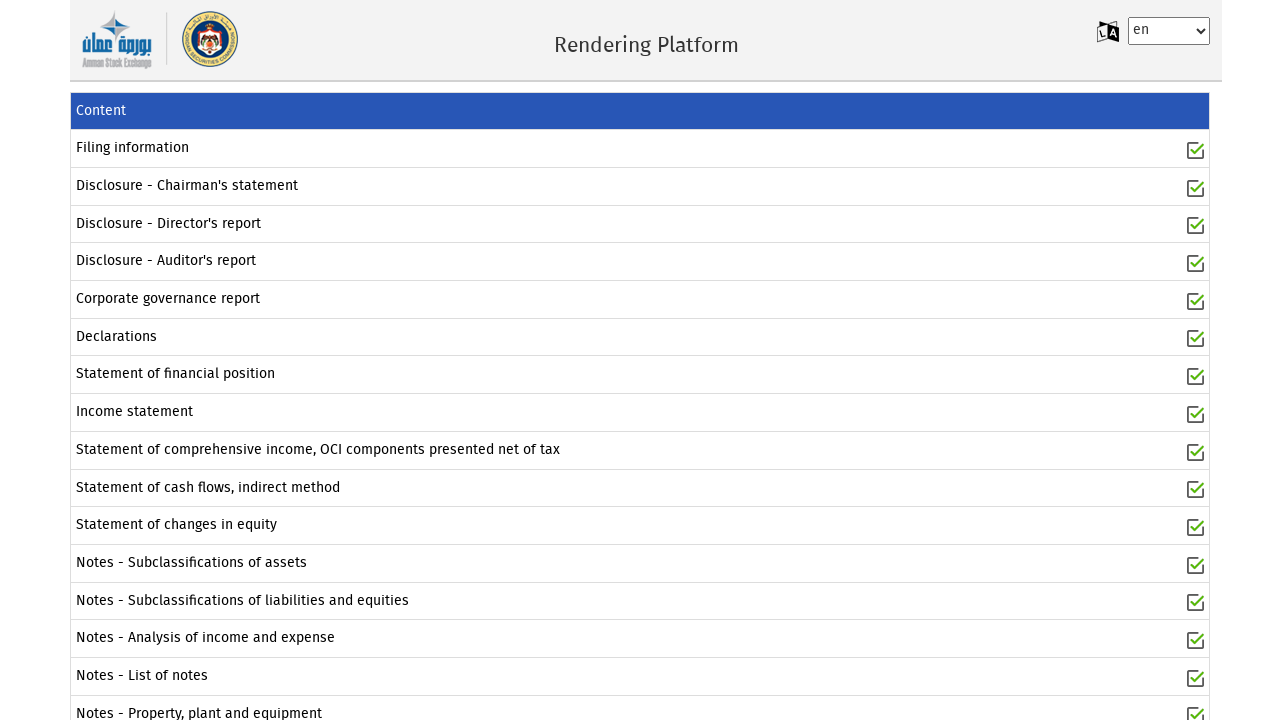

Located all taxonomy data links
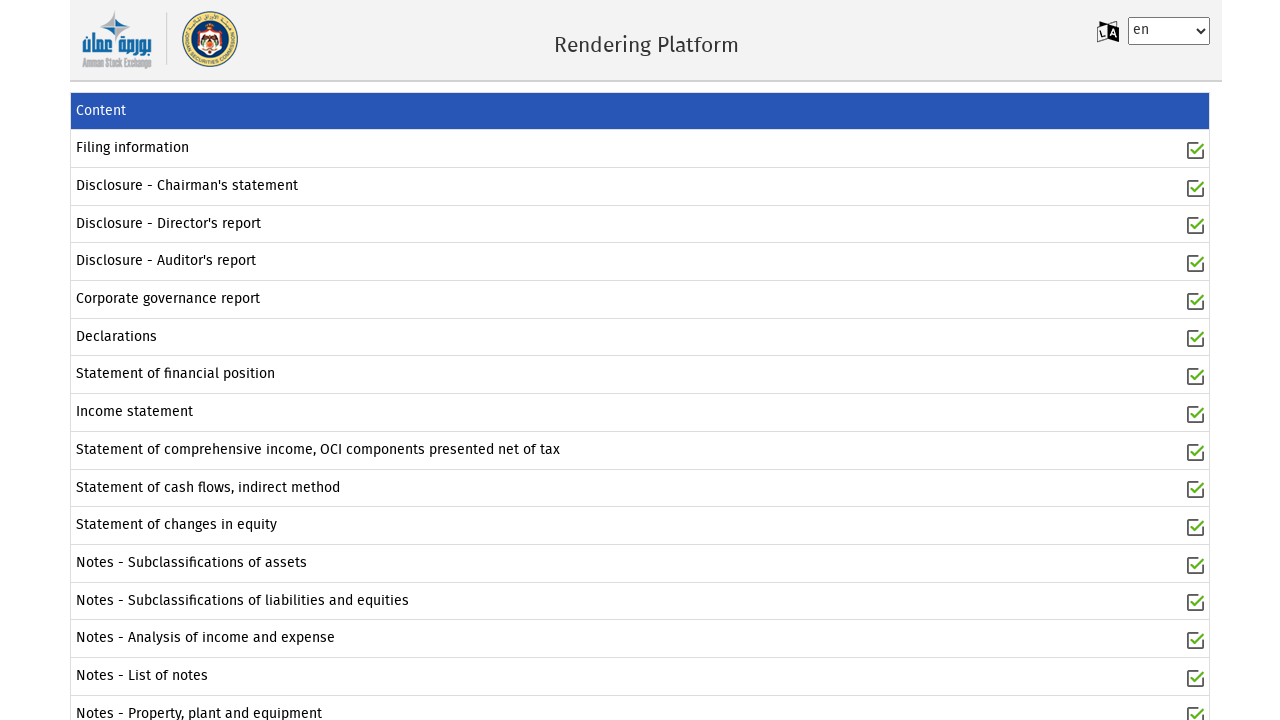

Clicked on Notes - Subclassifications of liabilities and equities at (242, 601) on a[ng-click='GetTaxonomyData(row)'] >> nth=12
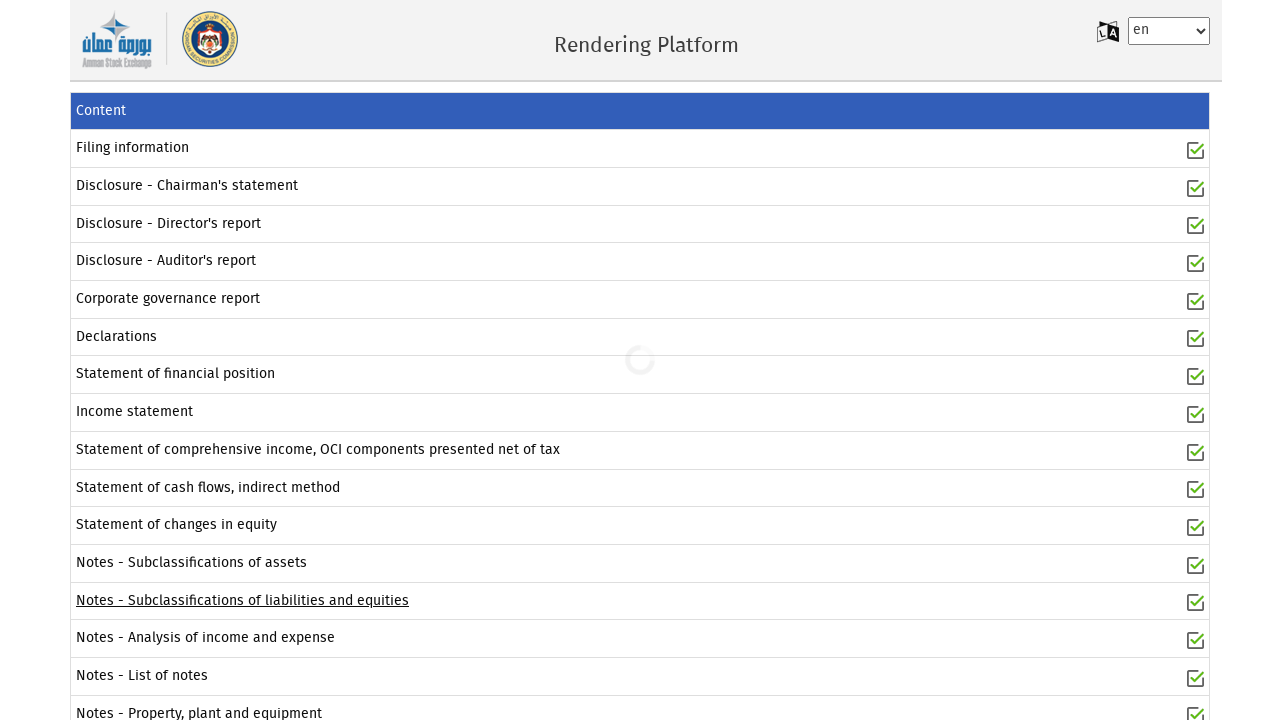

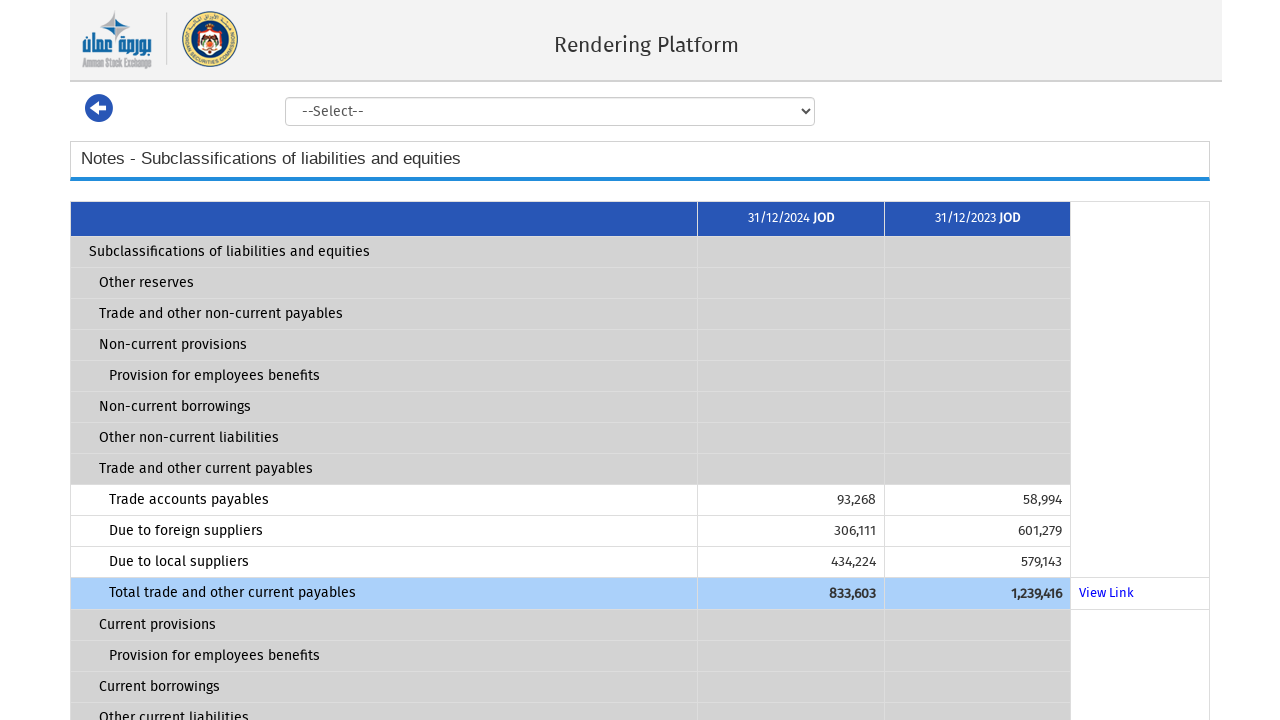